Tests a registration form by filling in three input fields and submitting the form, then verifying the success message

Starting URL: http://suninjuly.github.io/registration1.html

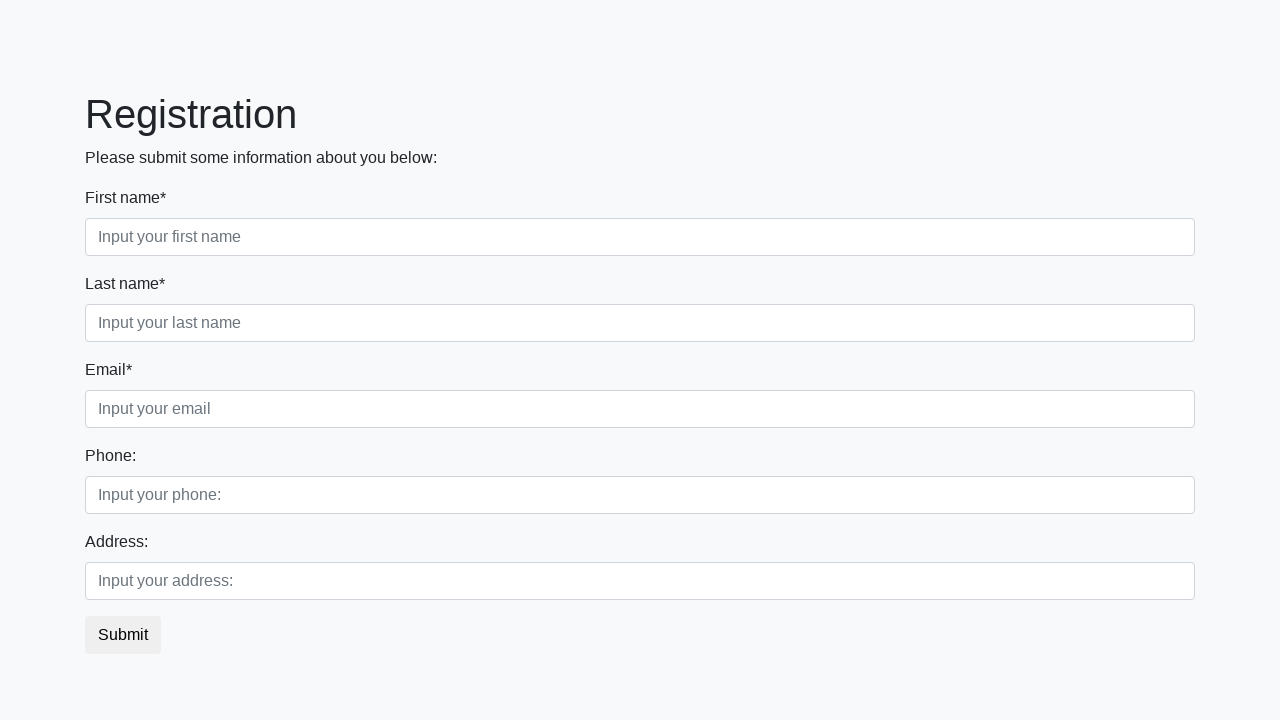

Filled first input field with 'tak1' on .first_block .first
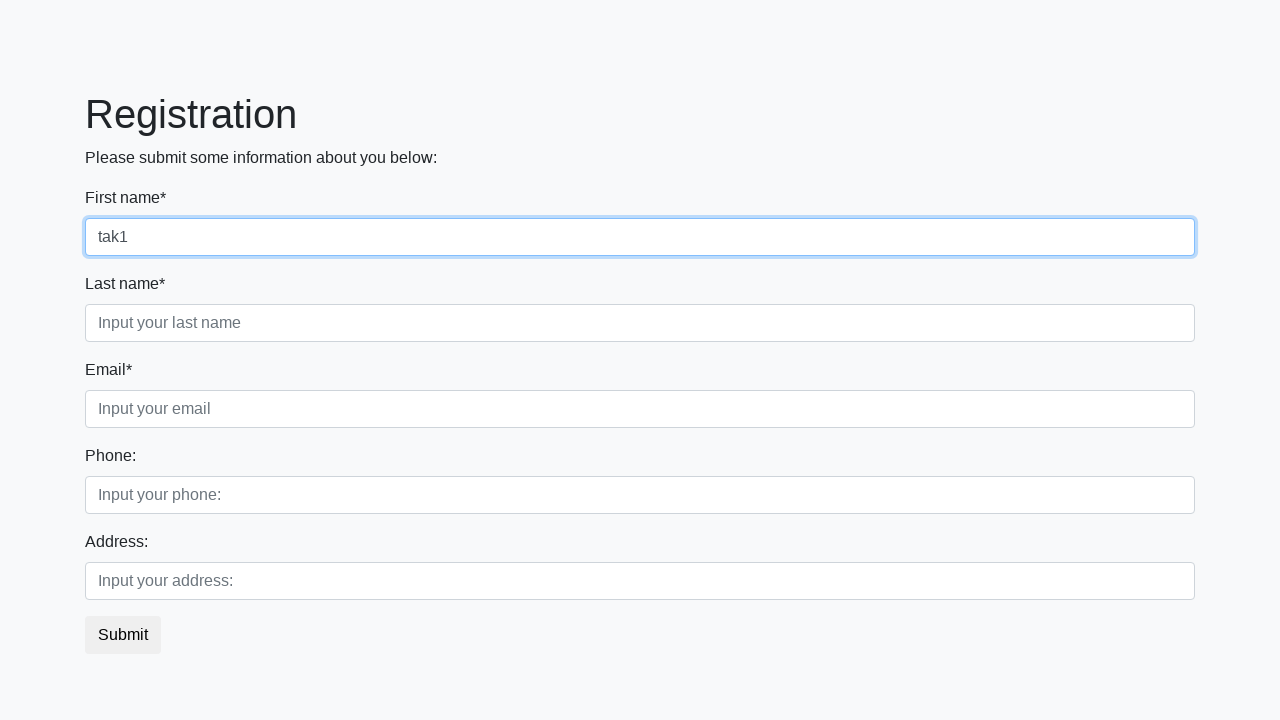

Filled second input field with 'tak2' on .first_block .second
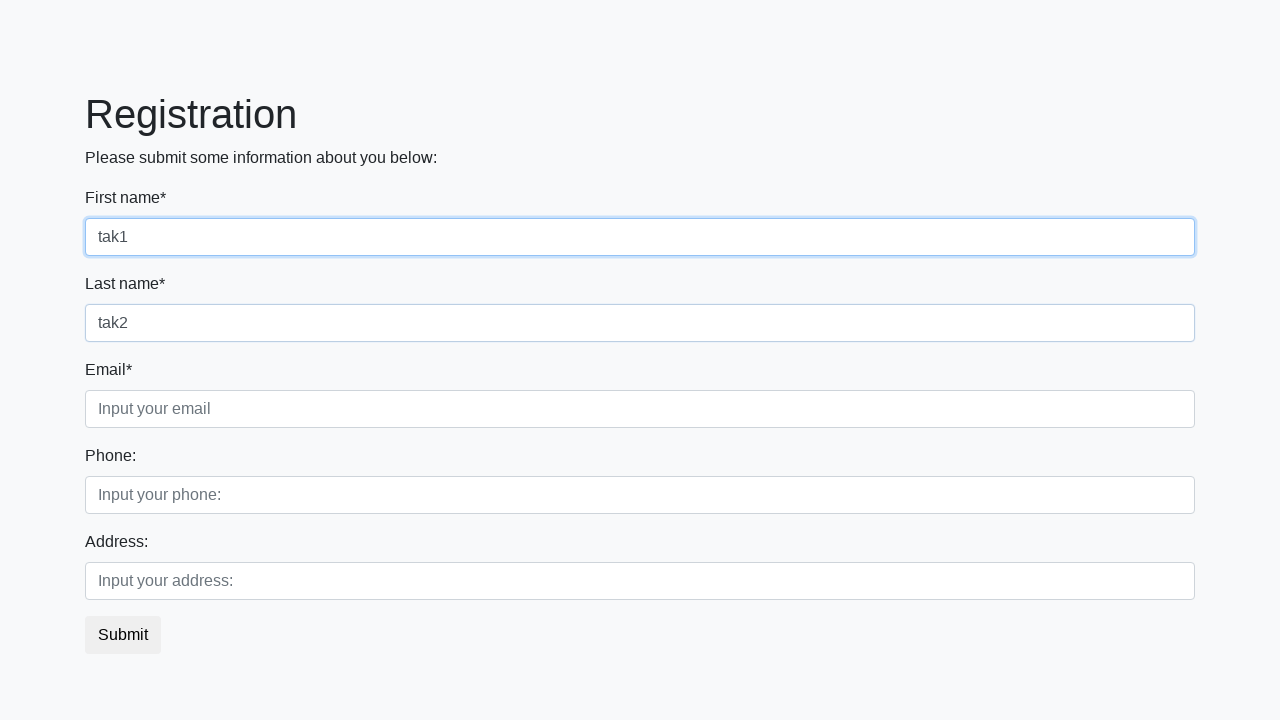

Filled third input field with 'tak3' on .first_block .third
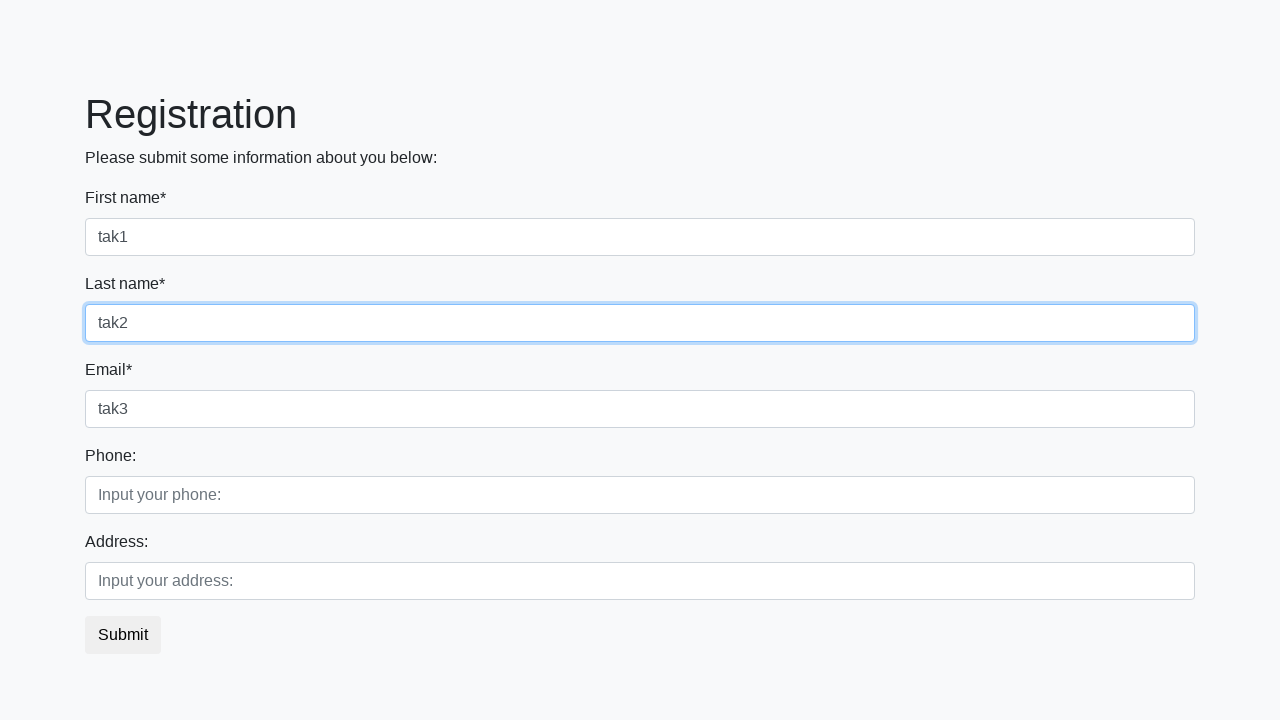

Clicked submit button at (123, 635) on button.btn
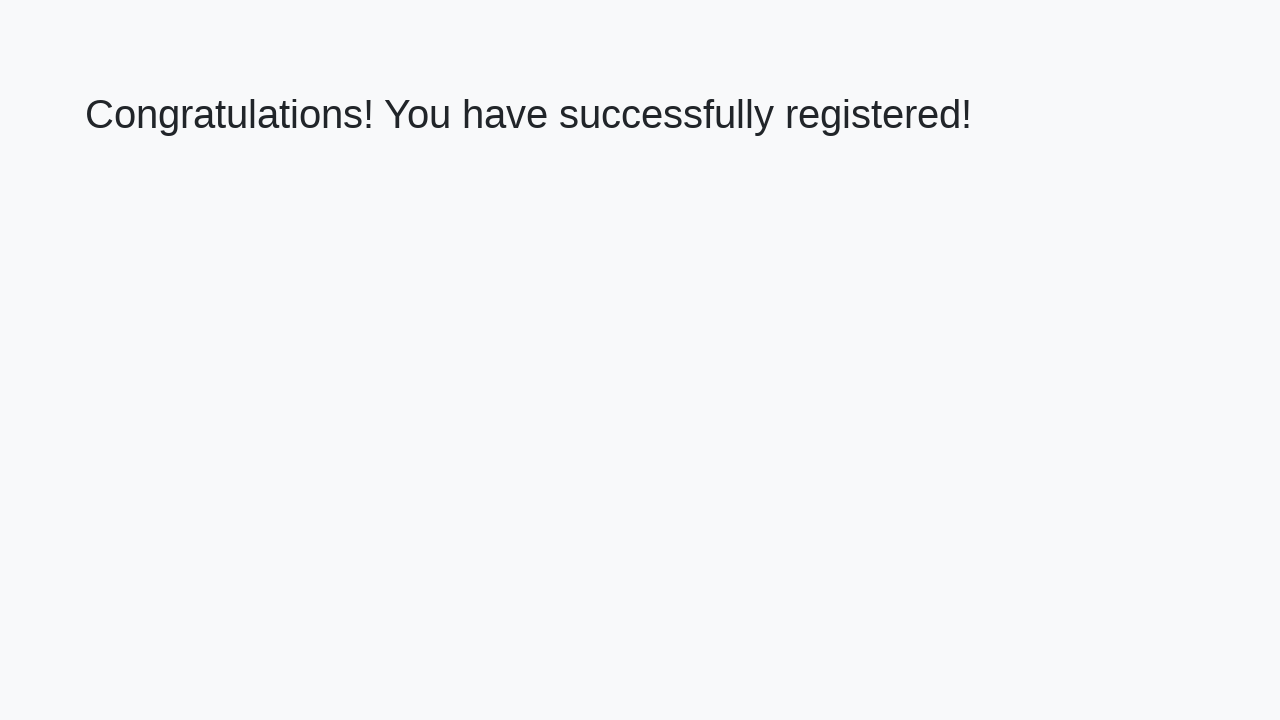

Success message appeared
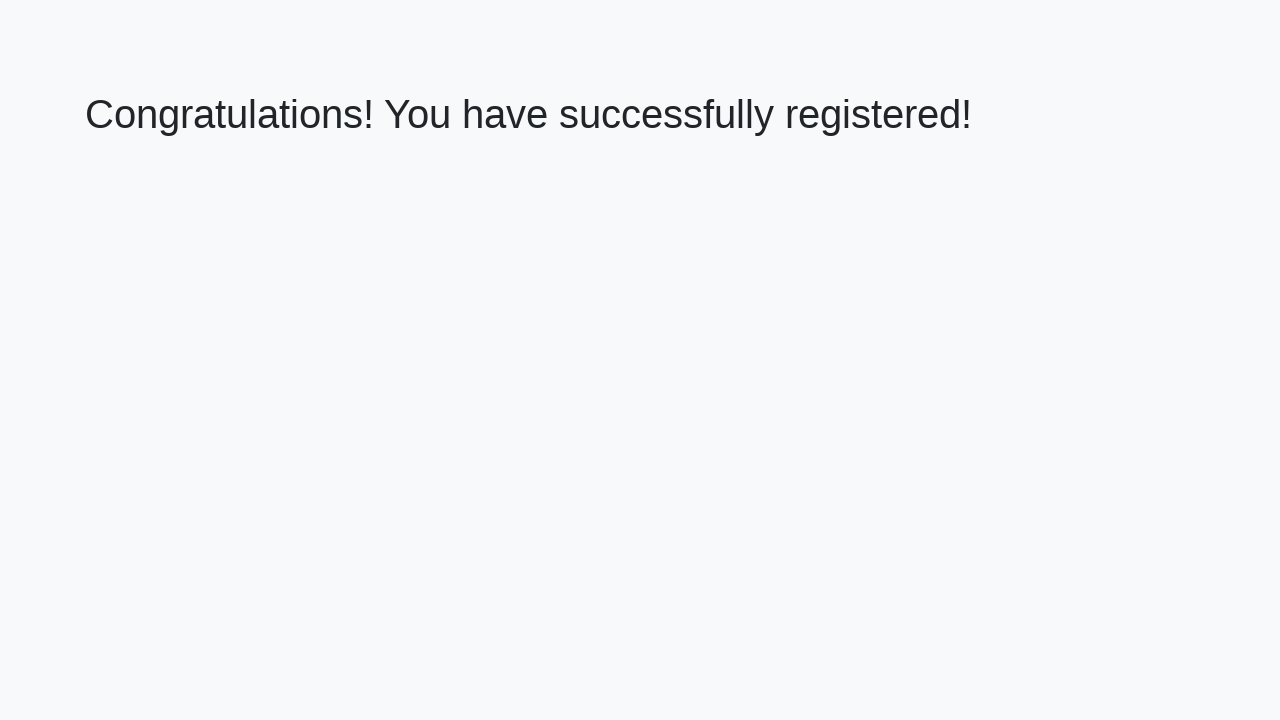

Retrieved success message text: 'Congratulations! You have successfully registered!'
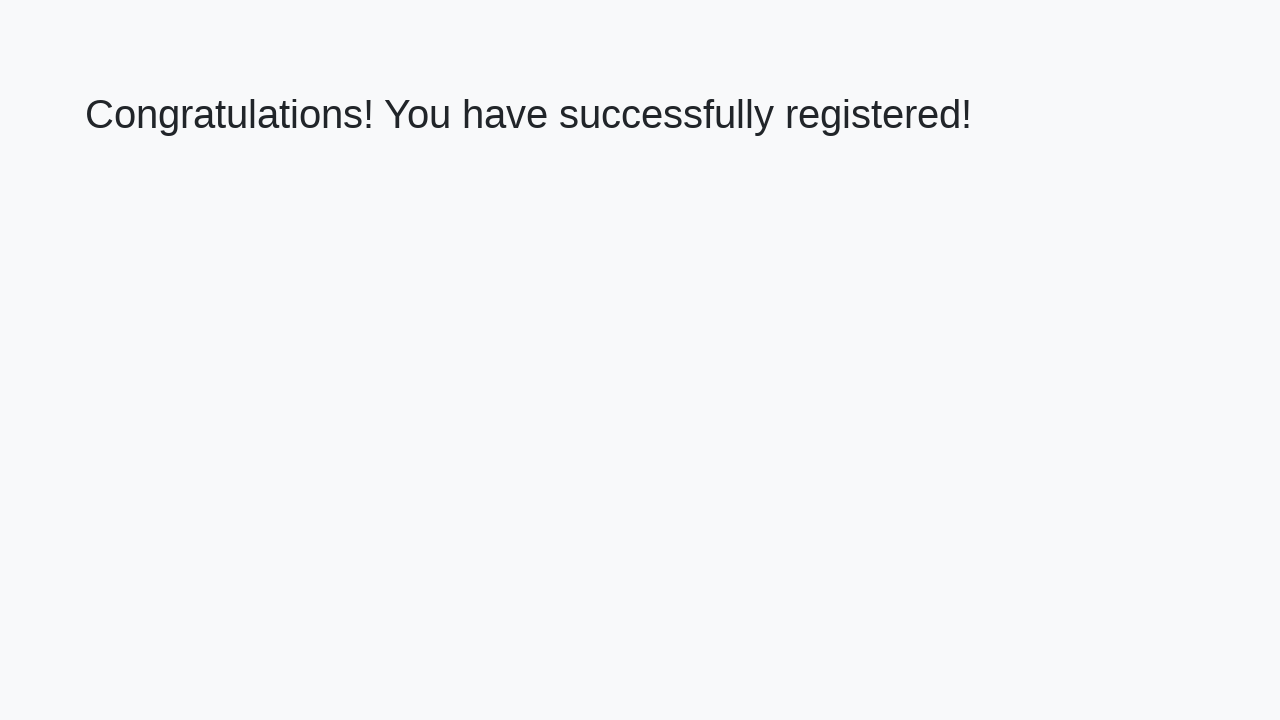

Verified success message matches expected text
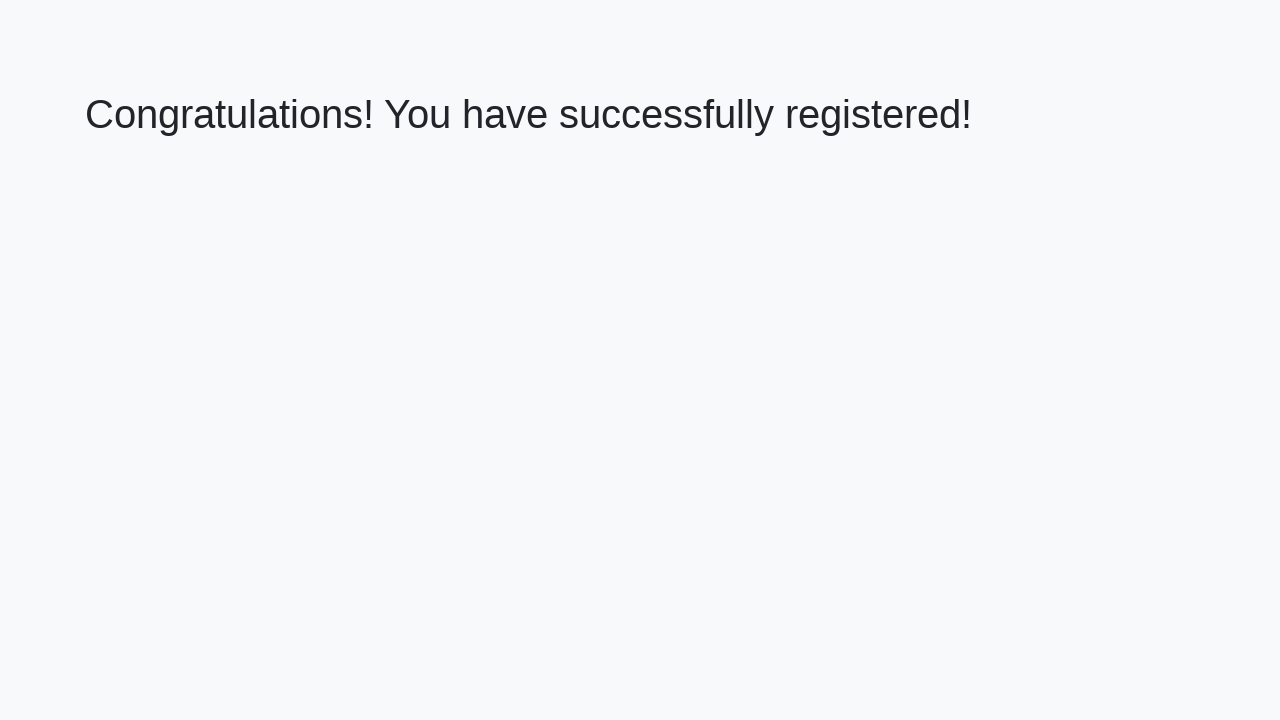

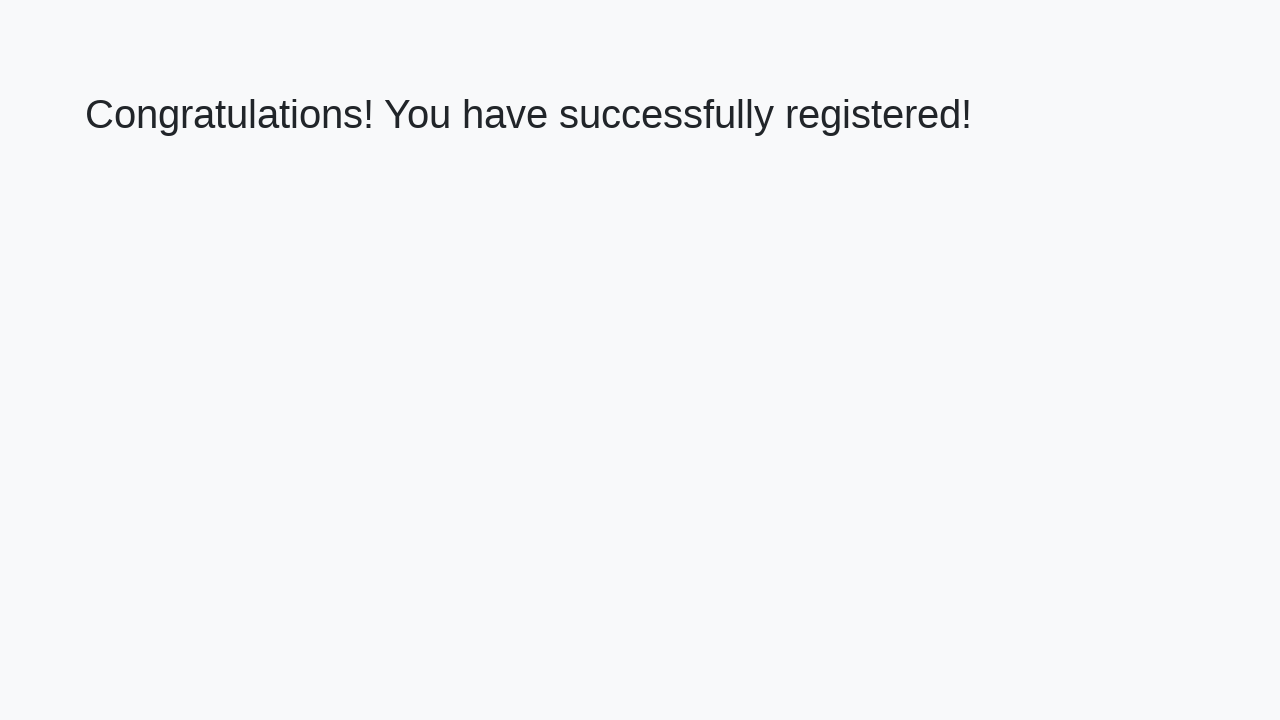